Tests dynamic loading page by clicking the Start button and verifying that "Hello World!" text appears after the loading completes

Starting URL: https://automationfc.github.io/dynamic-loading/

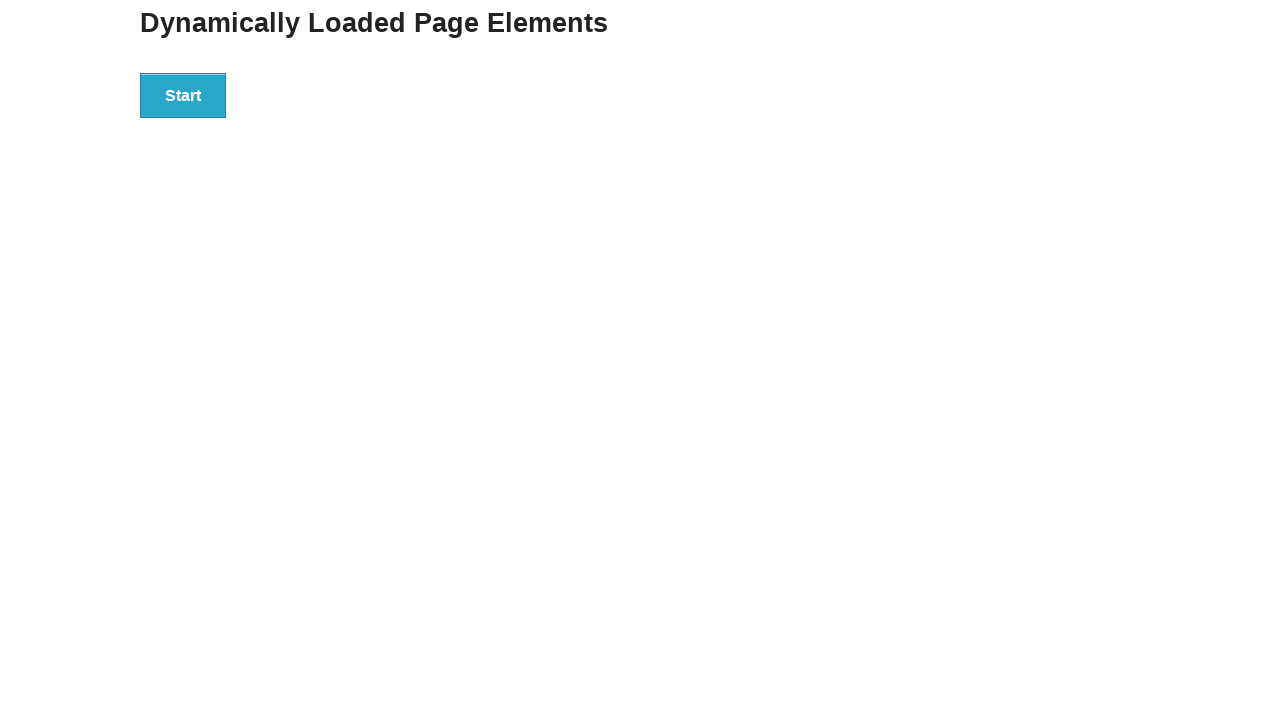

Navigated to dynamic loading test page
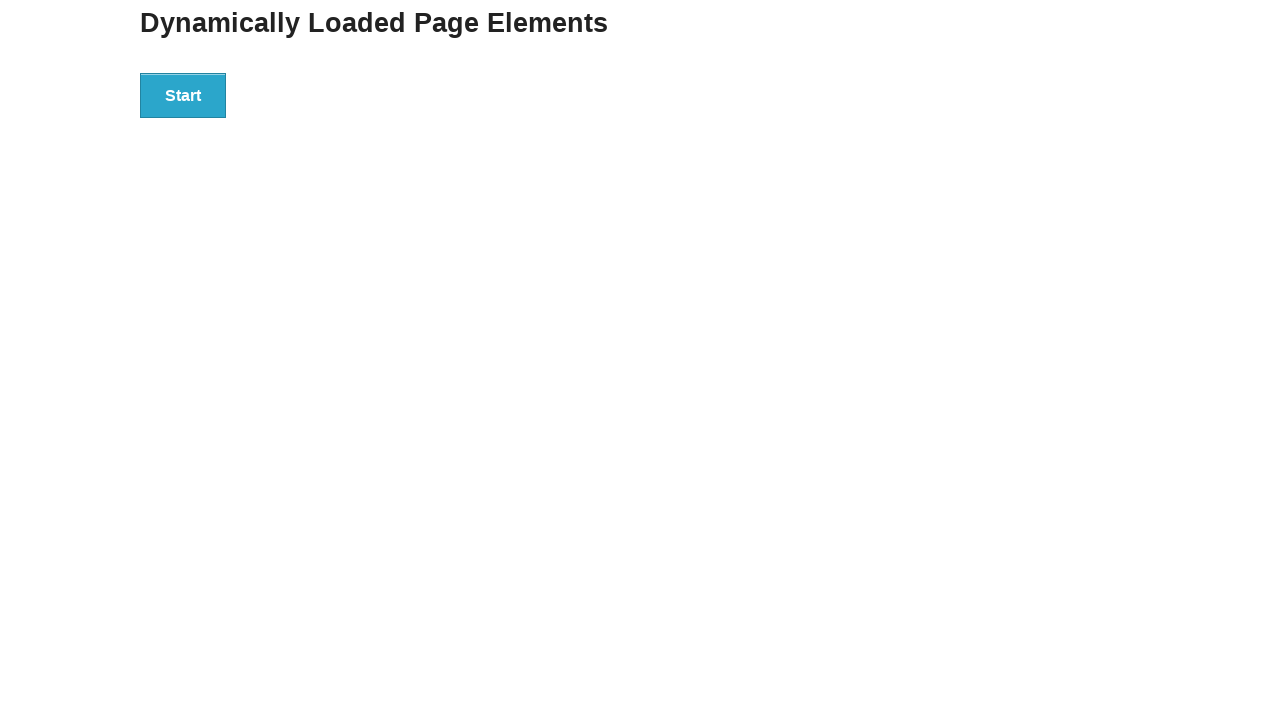

Clicked the Start button to initiate dynamic loading at (183, 95) on div#start > button
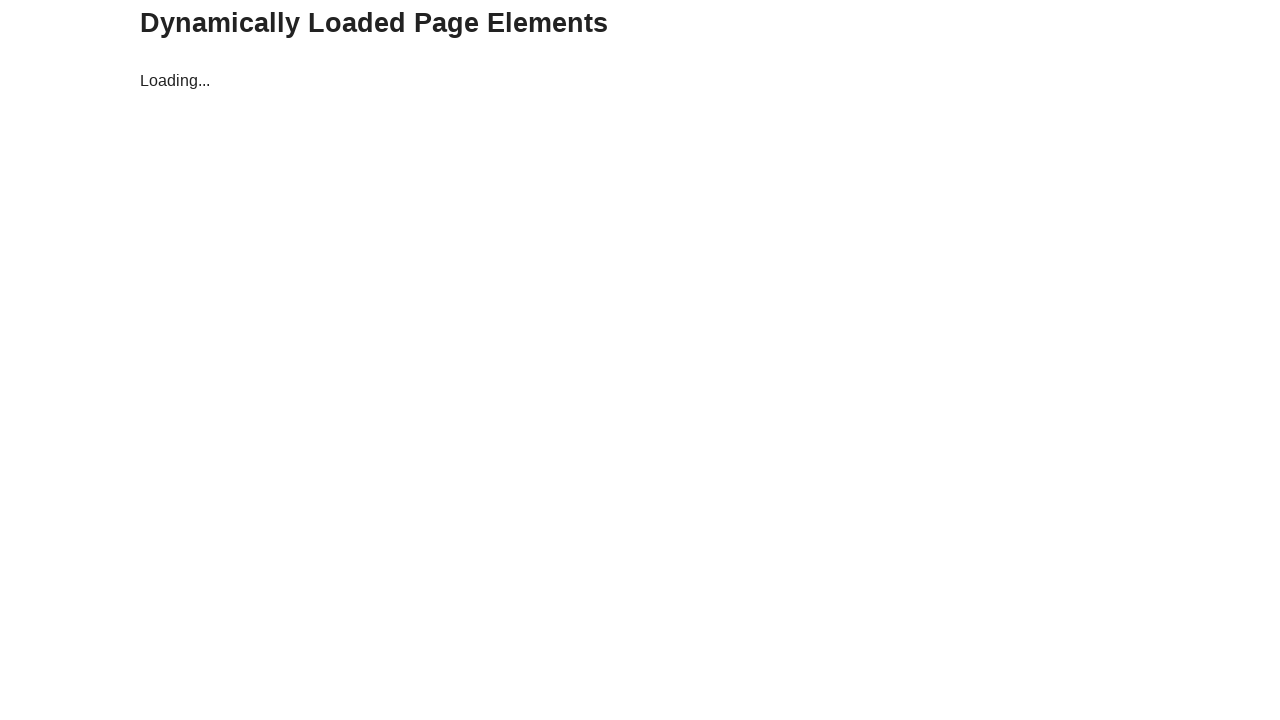

Loading completed and 'Hello World!' text appeared
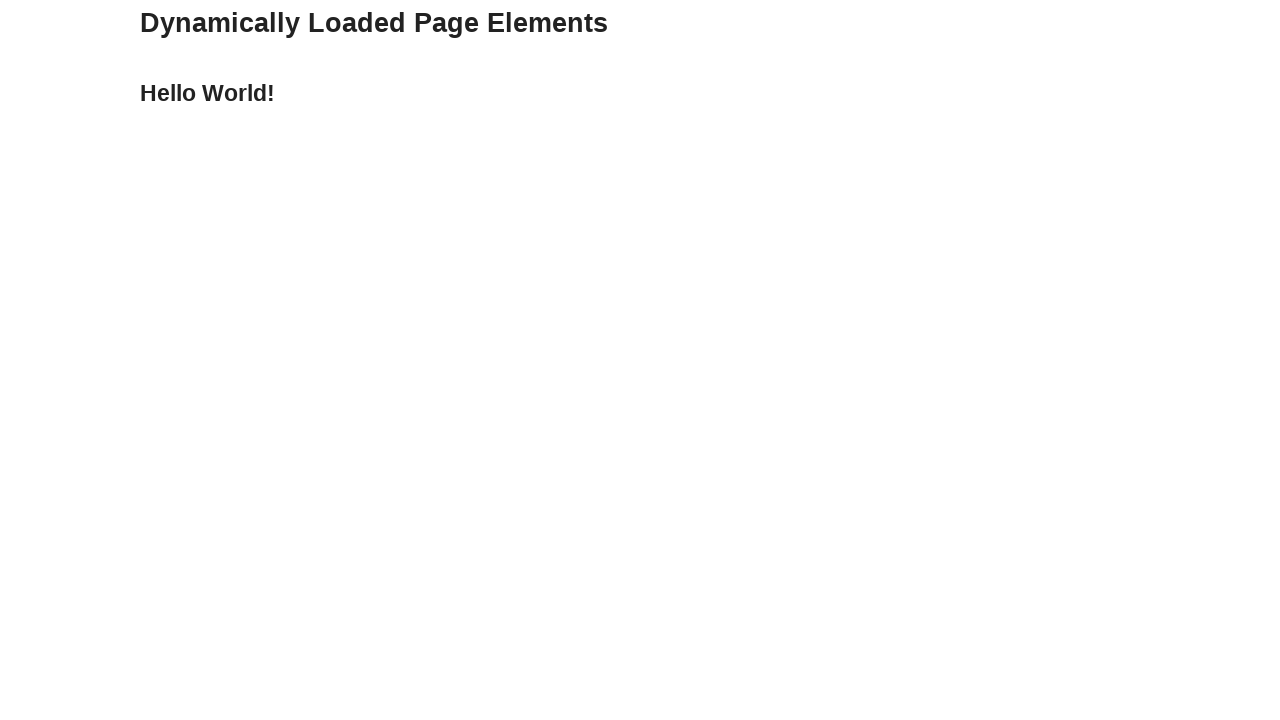

Retrieved result text content
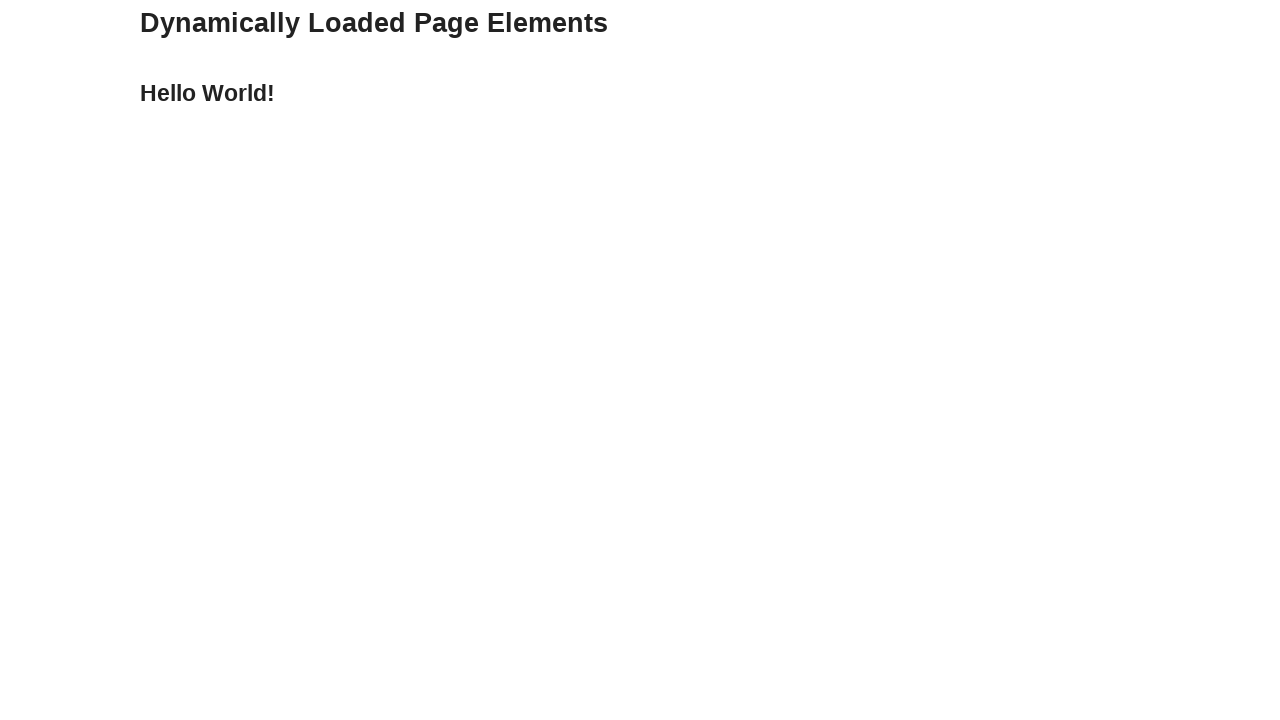

Verified result text equals 'Hello World!'
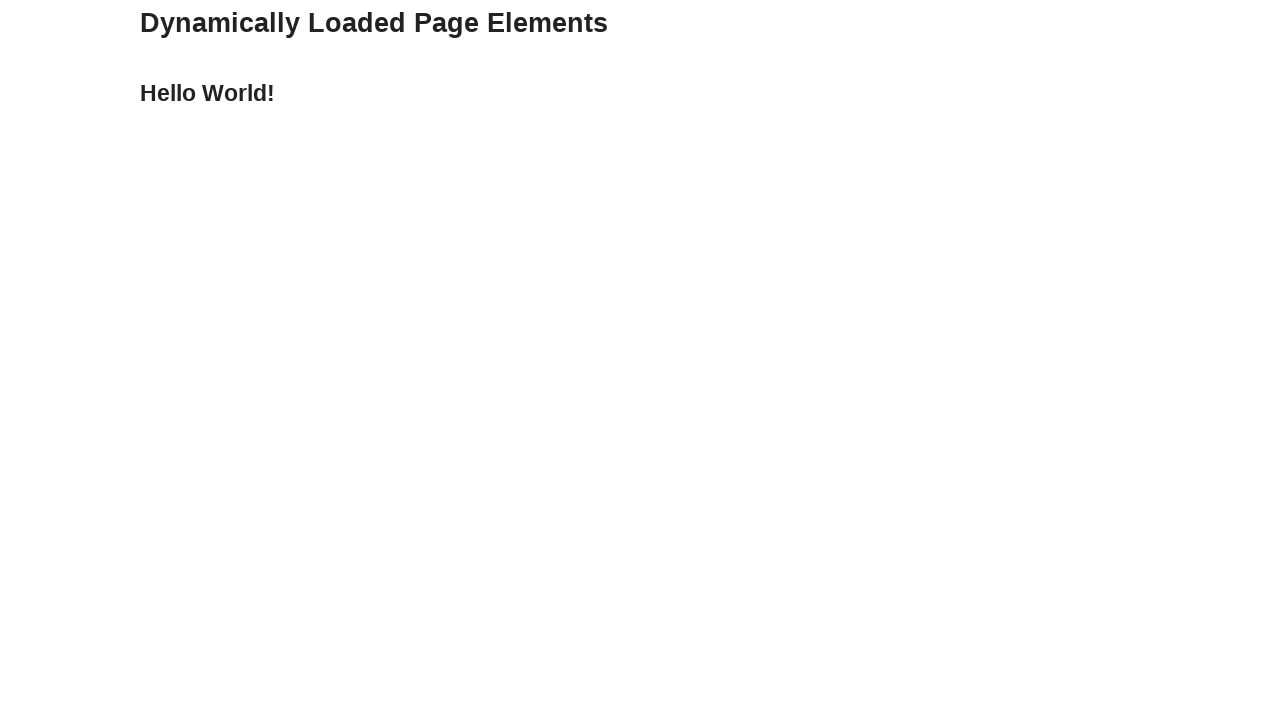

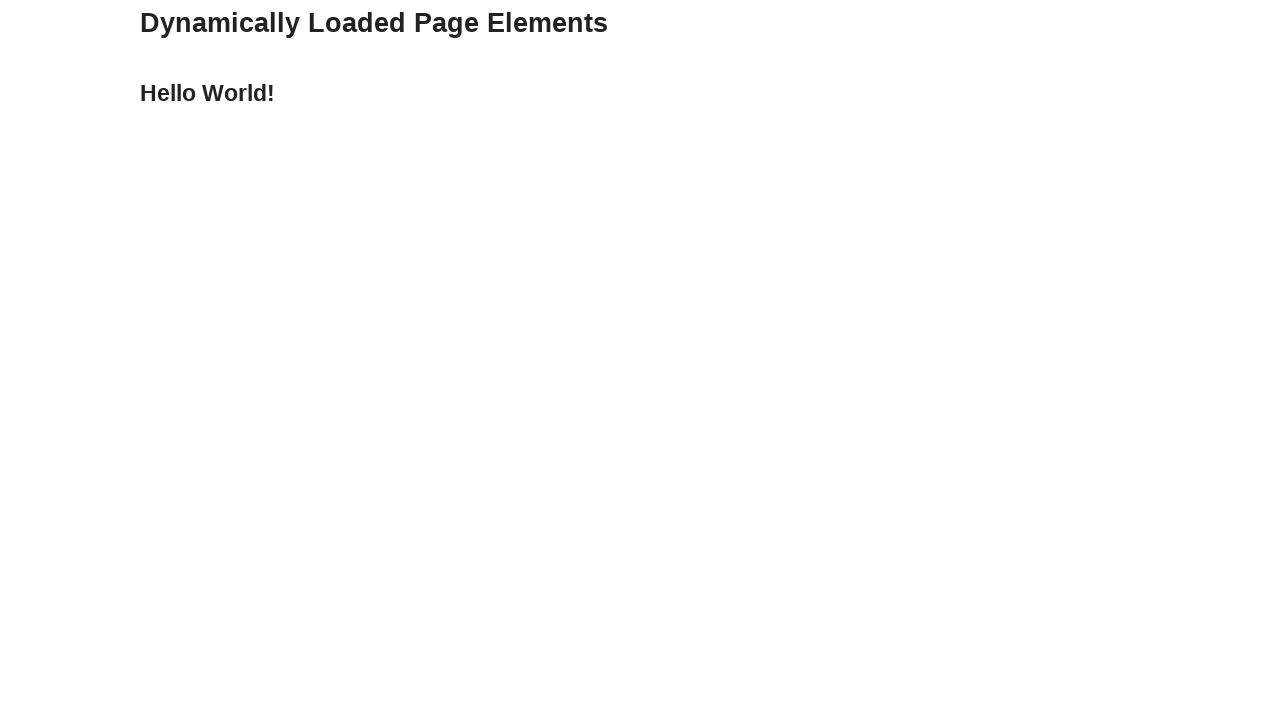